Tests file upload functionality by uploading a test file and verifying the success message is displayed

Starting URL: https://the-internet.herokuapp.com/upload

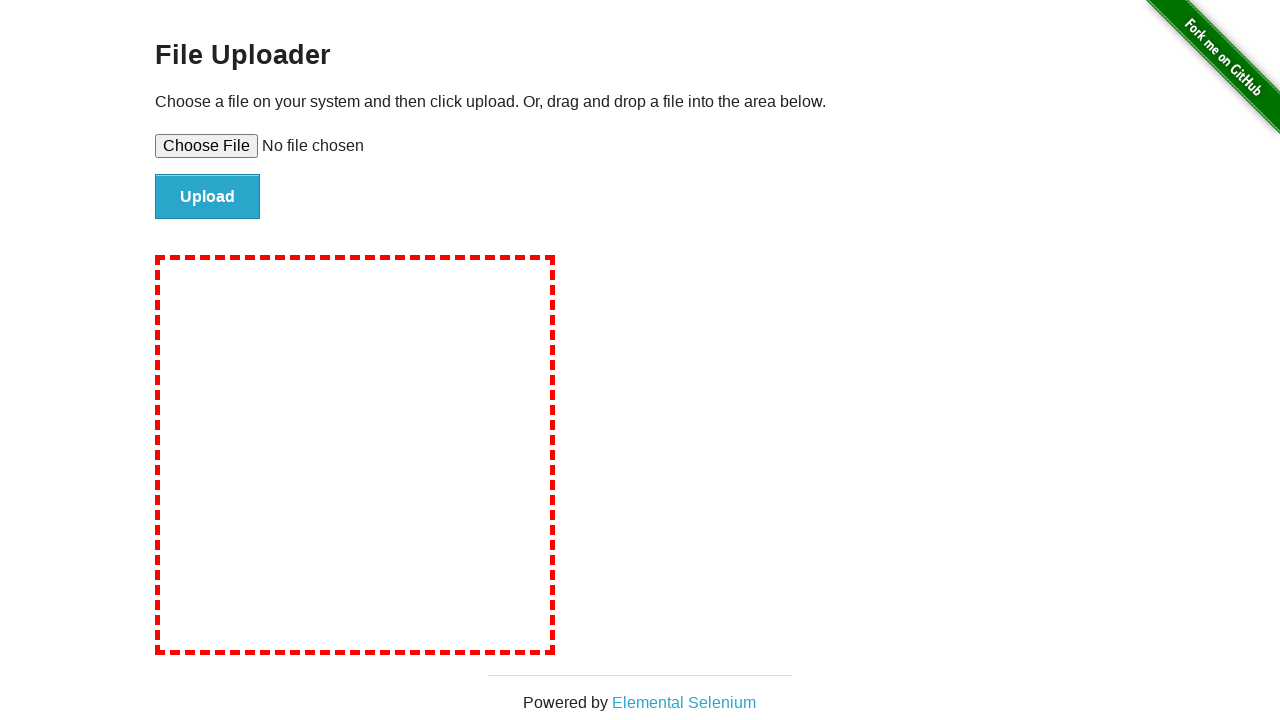

Created temporary test file for upload
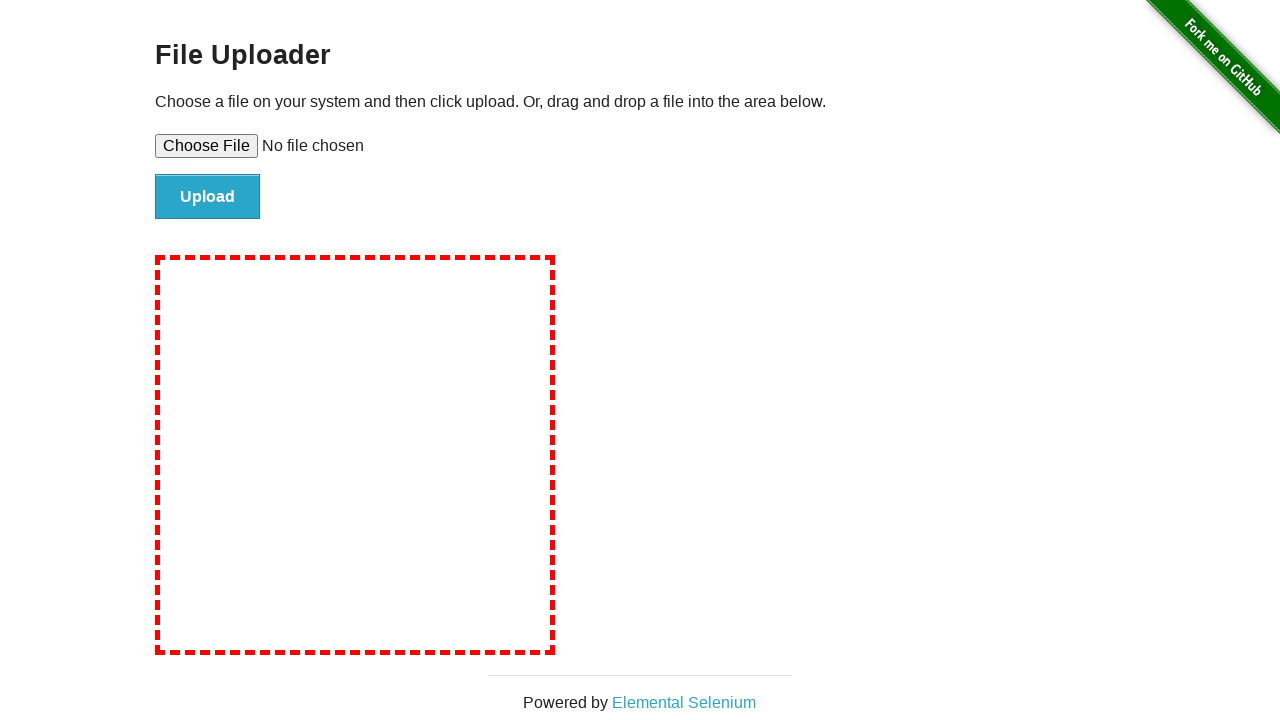

Selected test file for upload
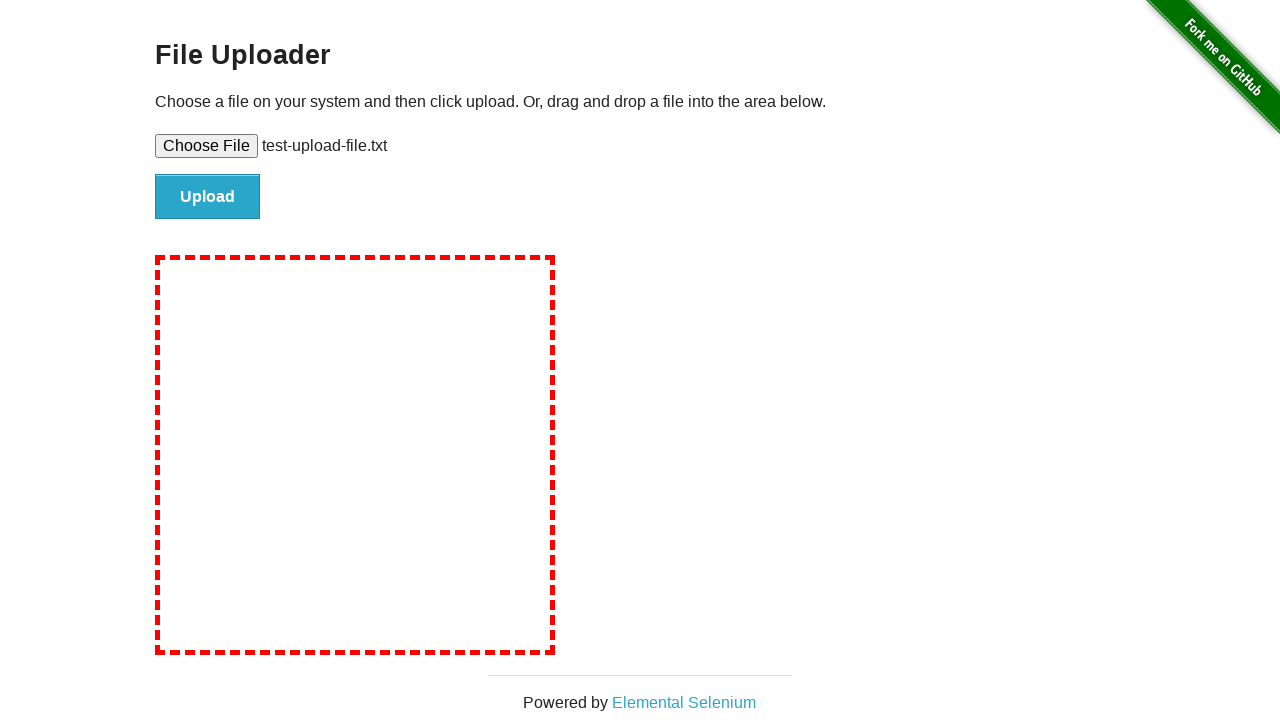

Clicked file submit button at (208, 197) on #file-submit
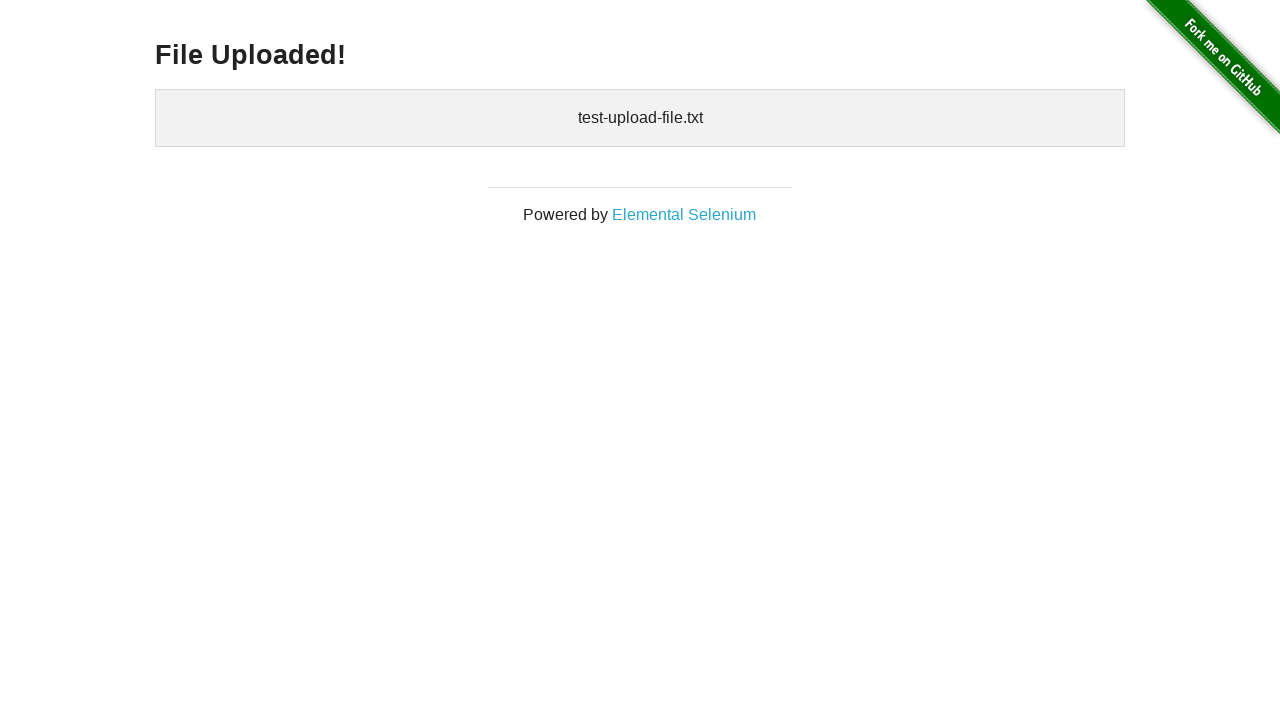

Verified success message 'File Uploaded!' is displayed
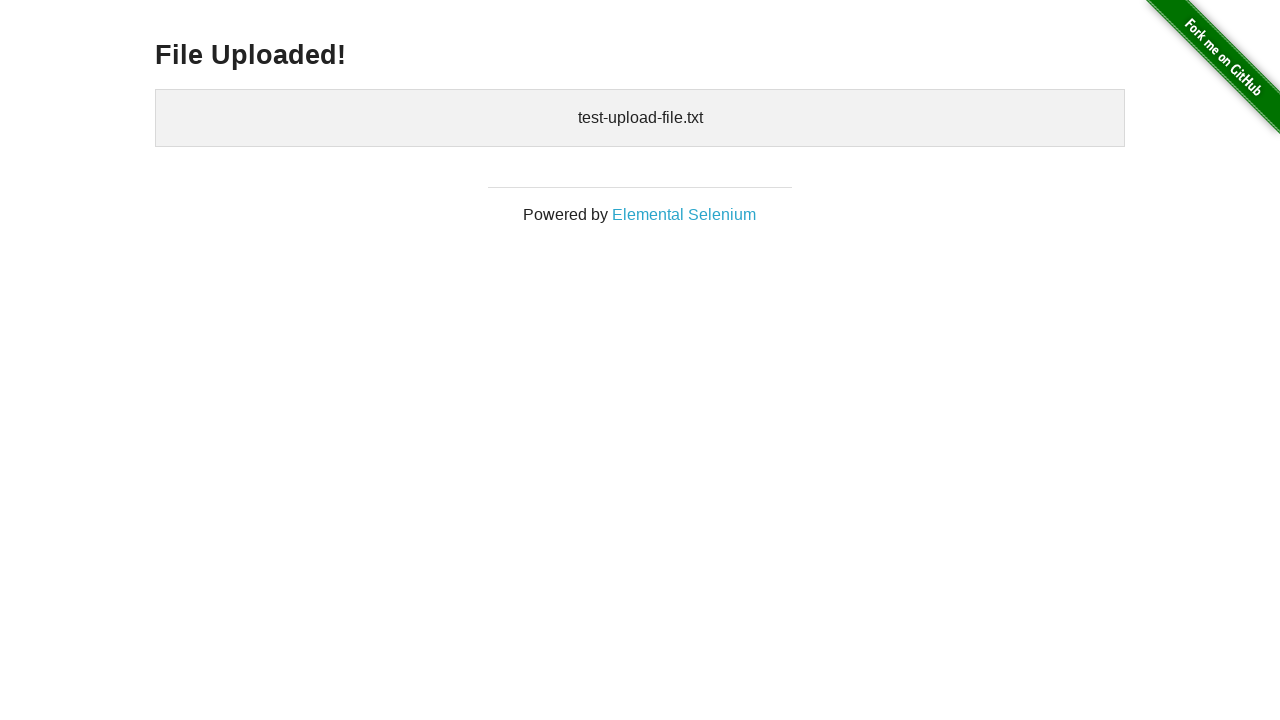

Cleaned up temporary test file
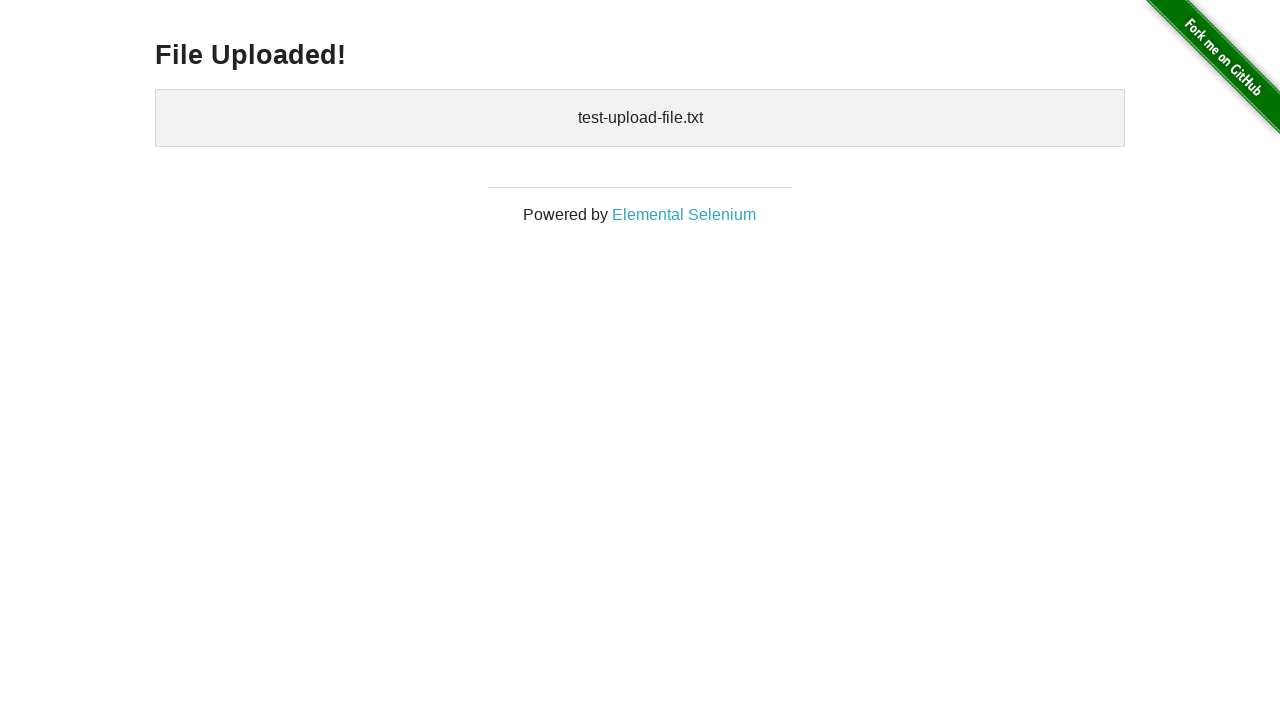

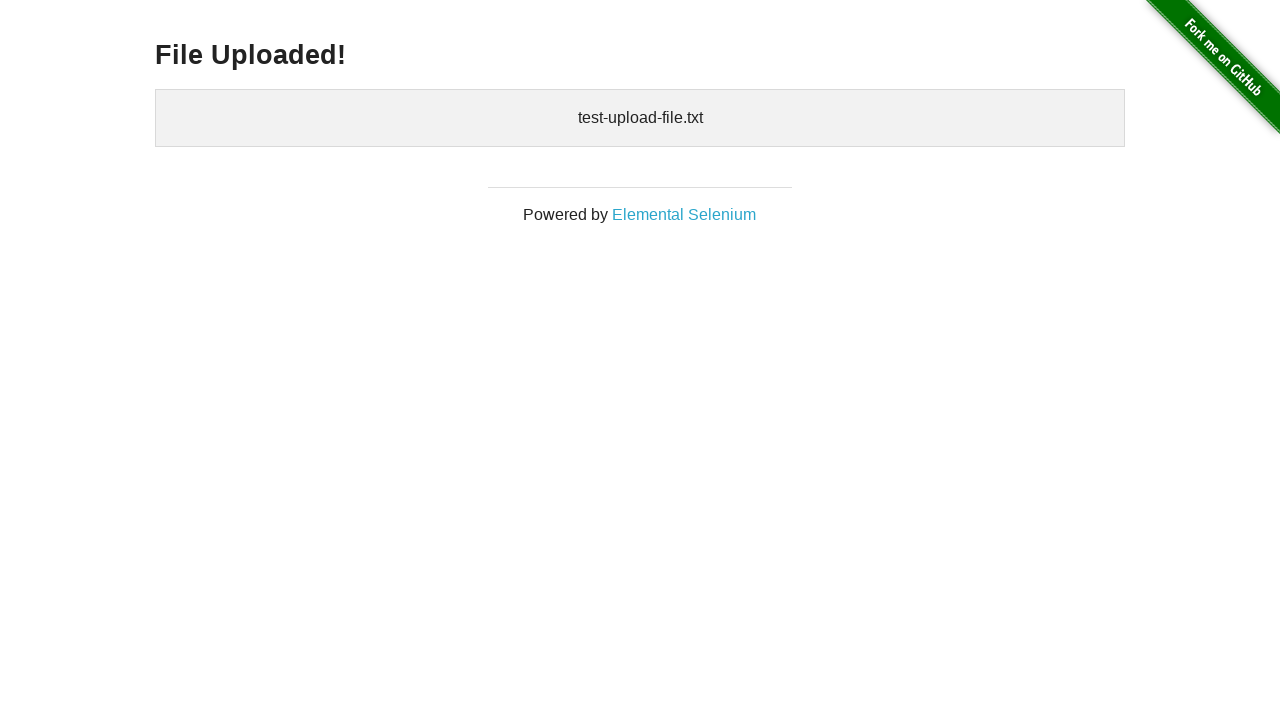